Navigates to the GitHub homepage and verifies the page loads successfully by checking the page title.

Starting URL: https://github.com

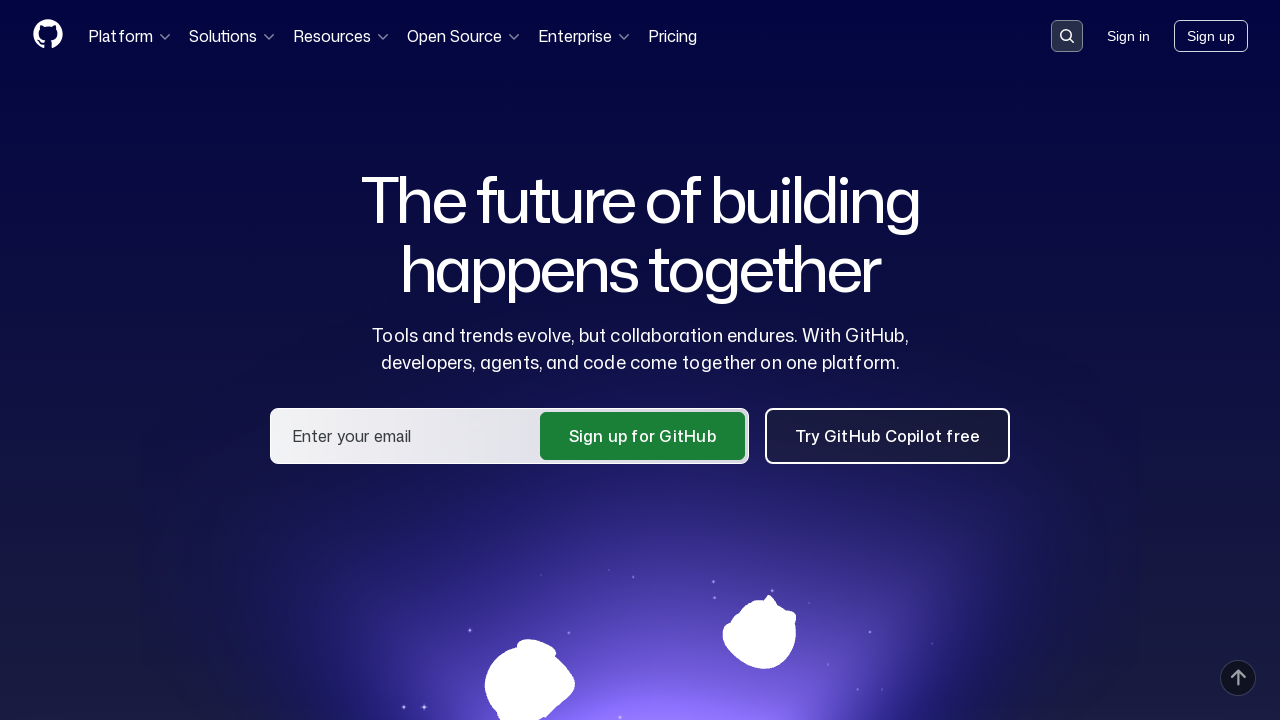

Navigated to GitHub homepage
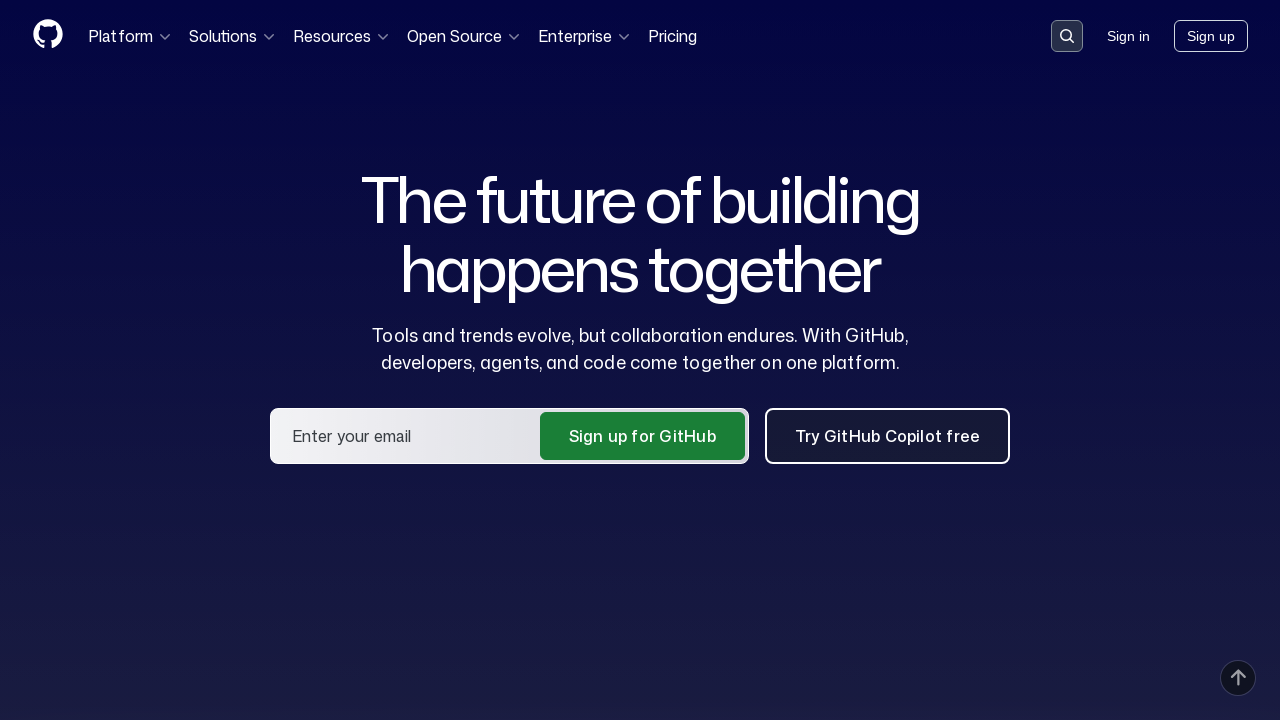

Page DOM content fully loaded
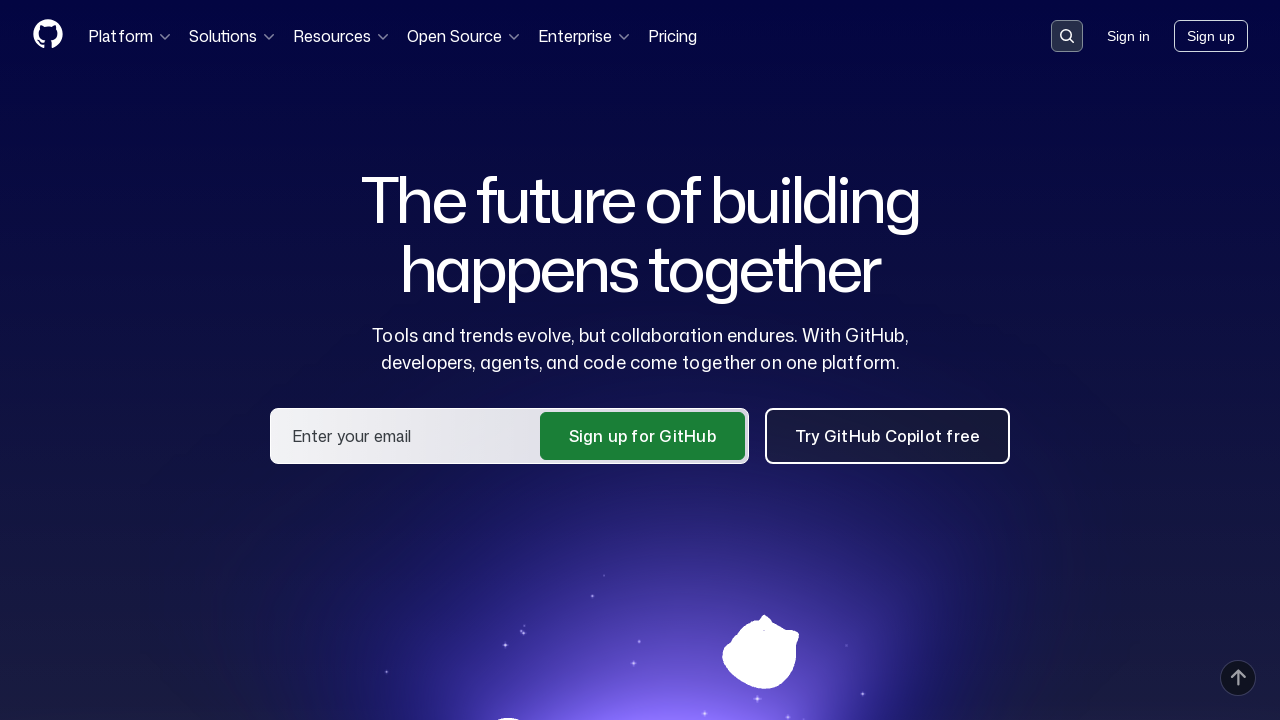

Retrieved page title: GitHub · Change is constant. GitHub keeps you ahead. · GitHub
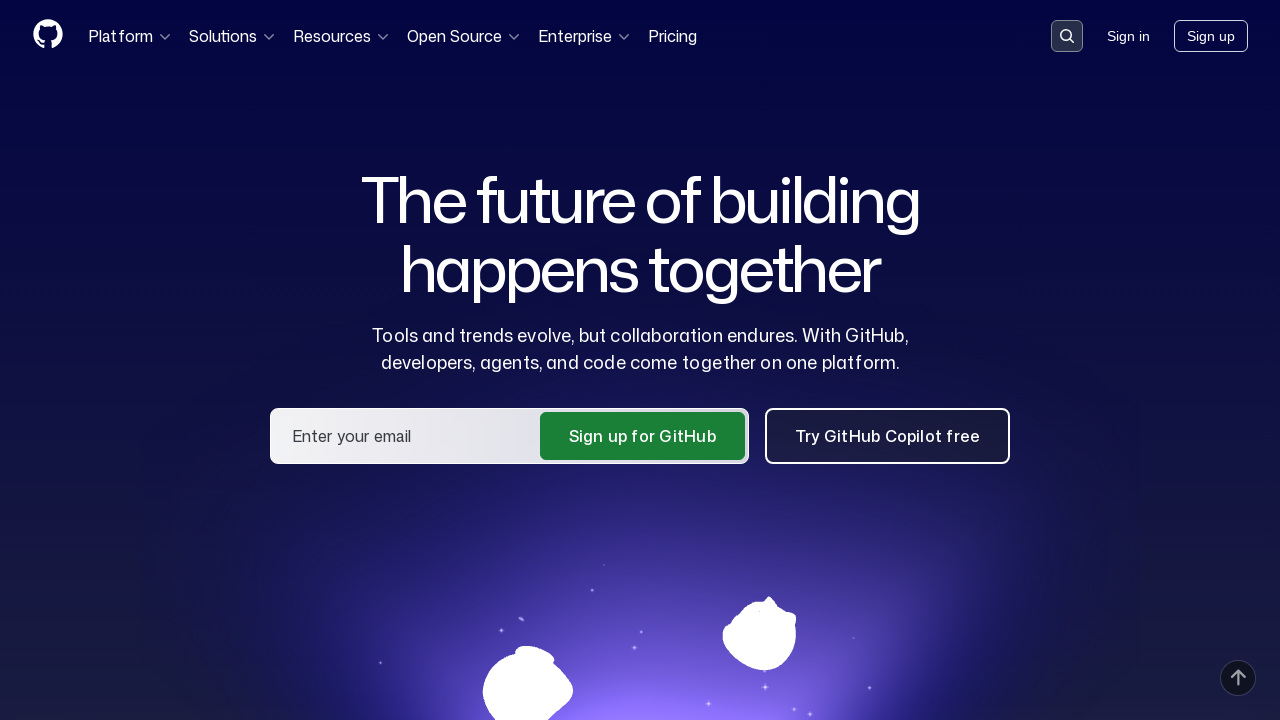

Verified page title contains 'GitHub'
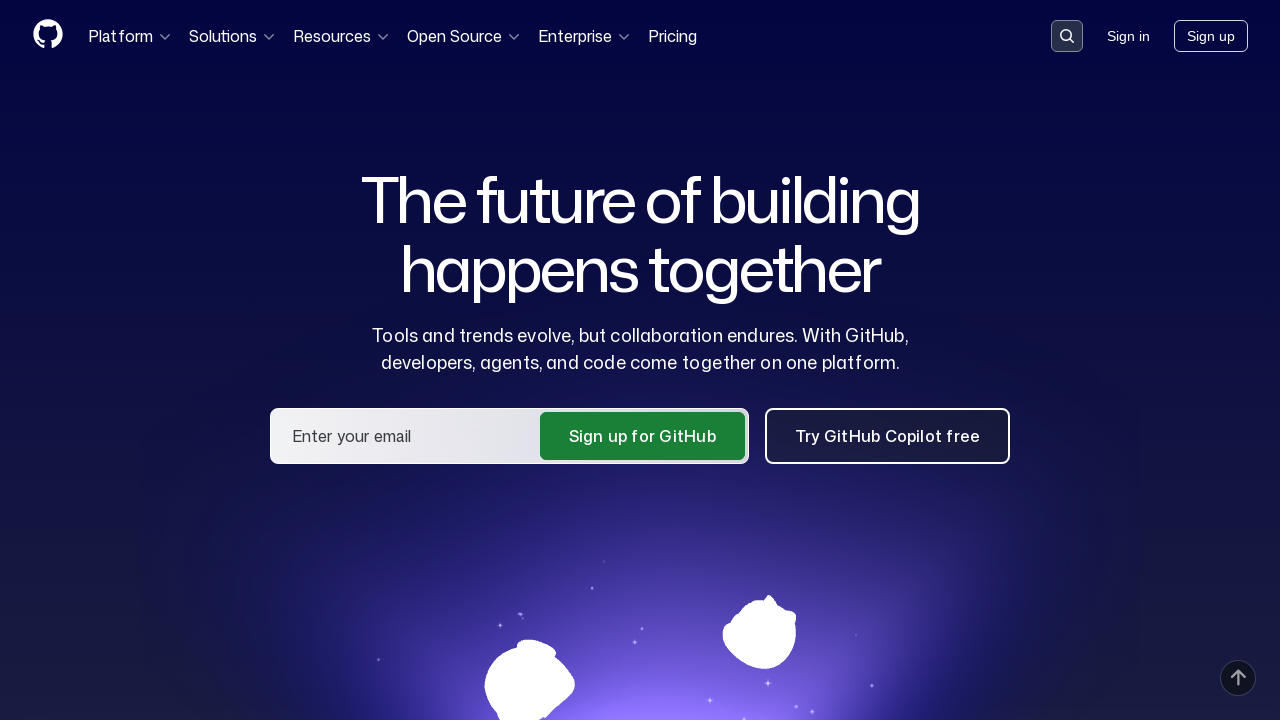

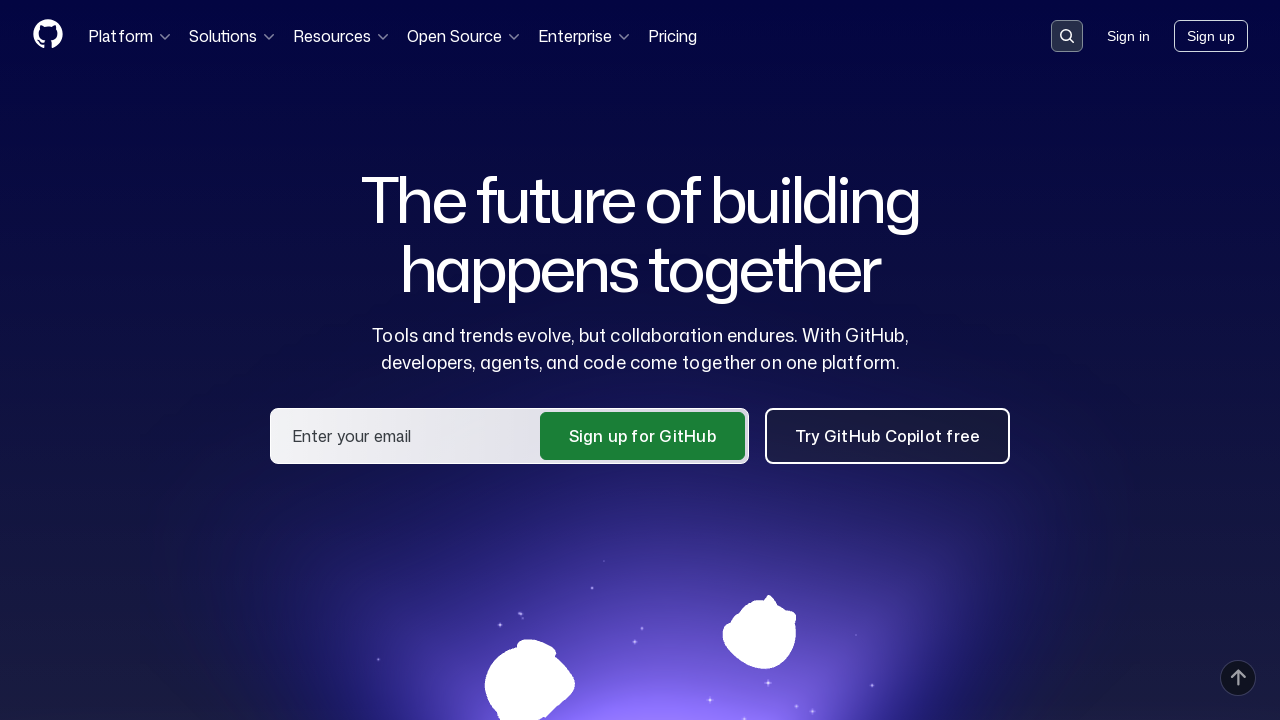